Tests a form submission by extracting a value from an element's attribute, calculating a mathematical result, filling an input field, checking a checkbox, selecting a radio button, and clicking submit.

Starting URL: http://suninjuly.github.io/get_attribute.html

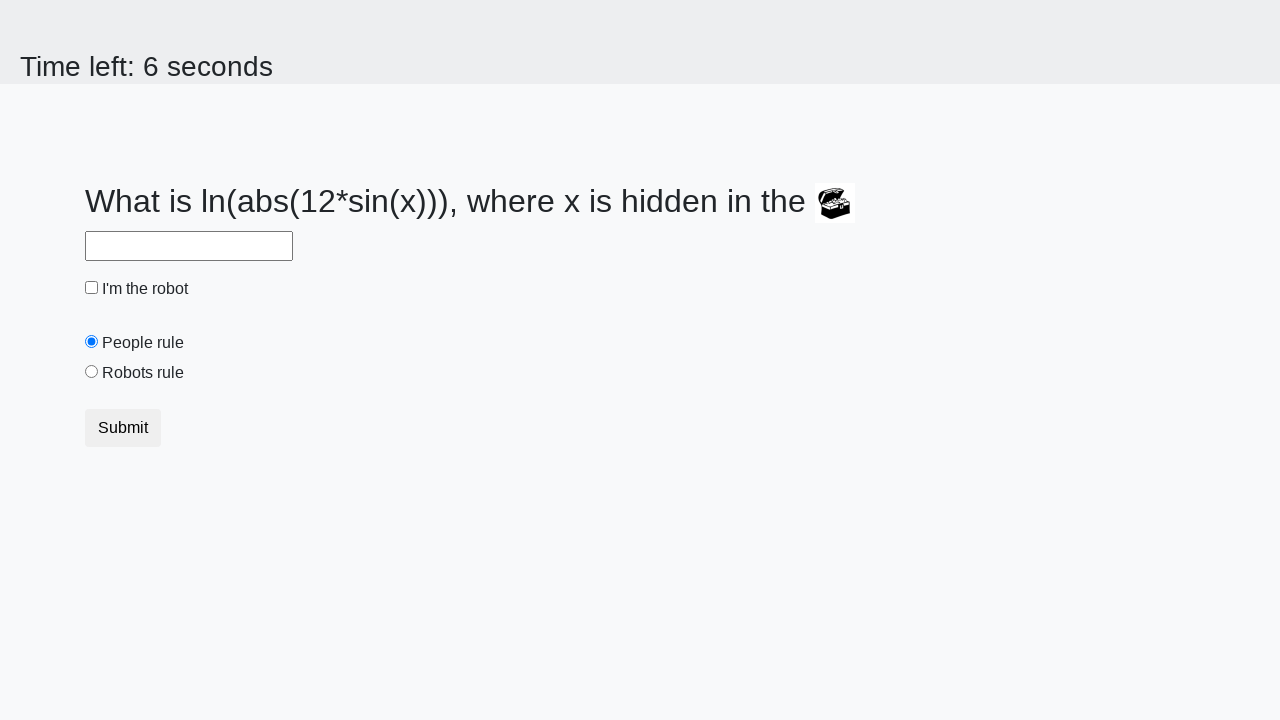

Located treasure element
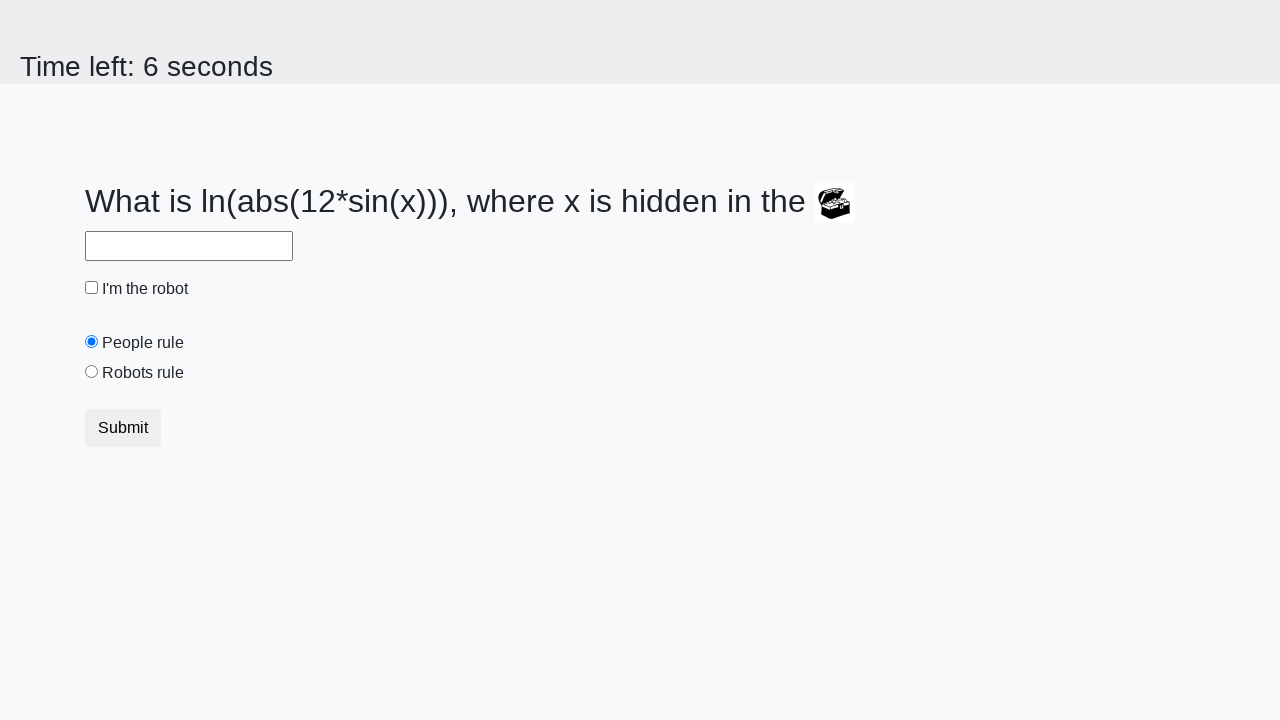

Extracted valuex attribute: 766
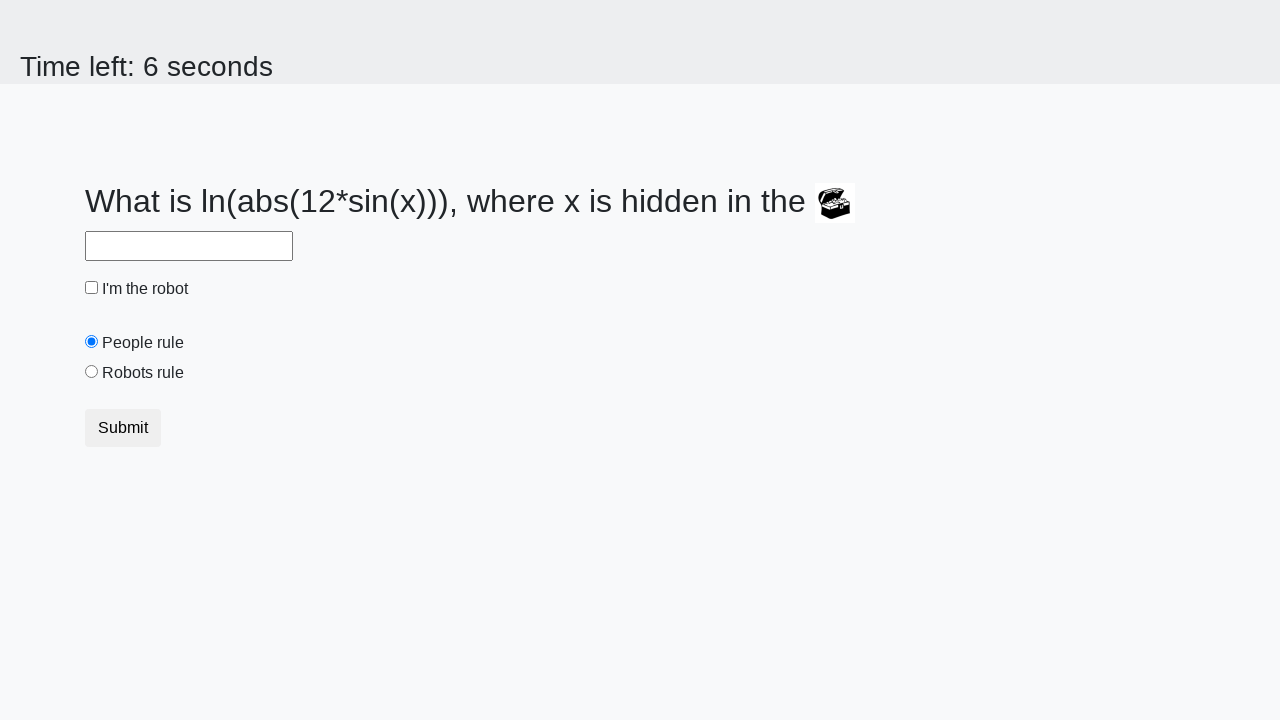

Calculated mathematical result: 1.8338598045986783
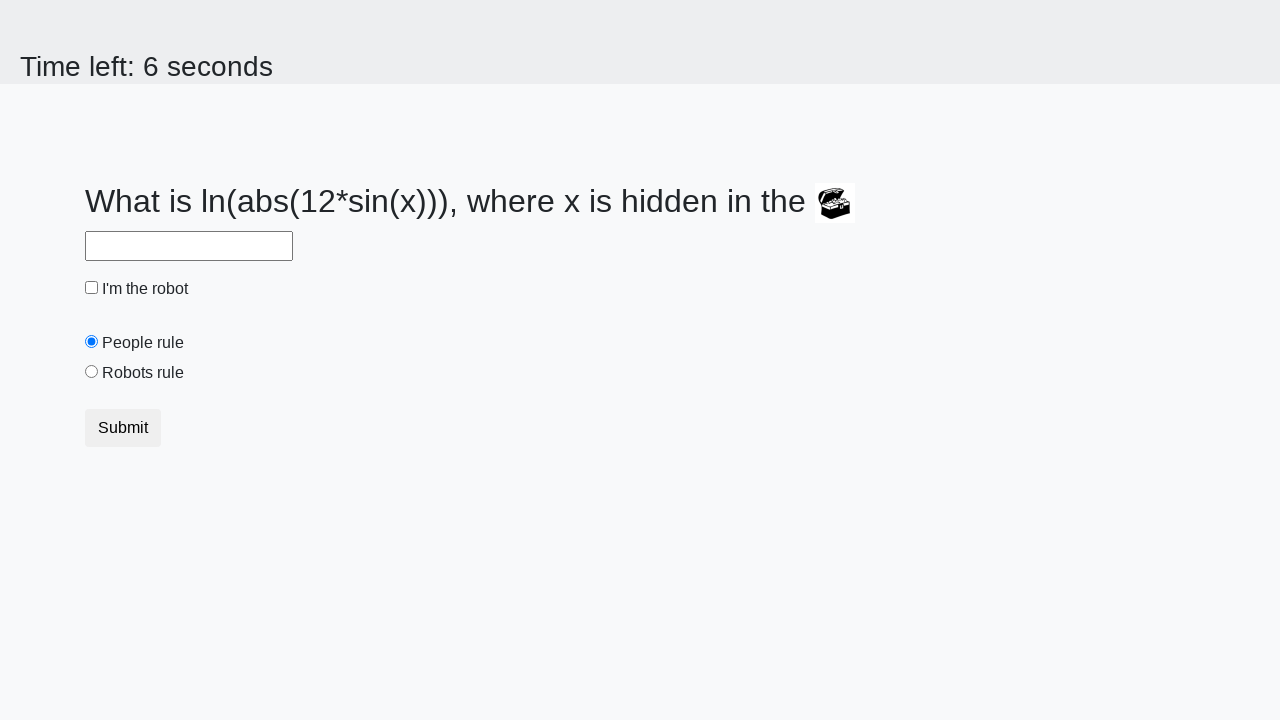

Filled answer field with calculated value: 1.8338598045986783 on #answer
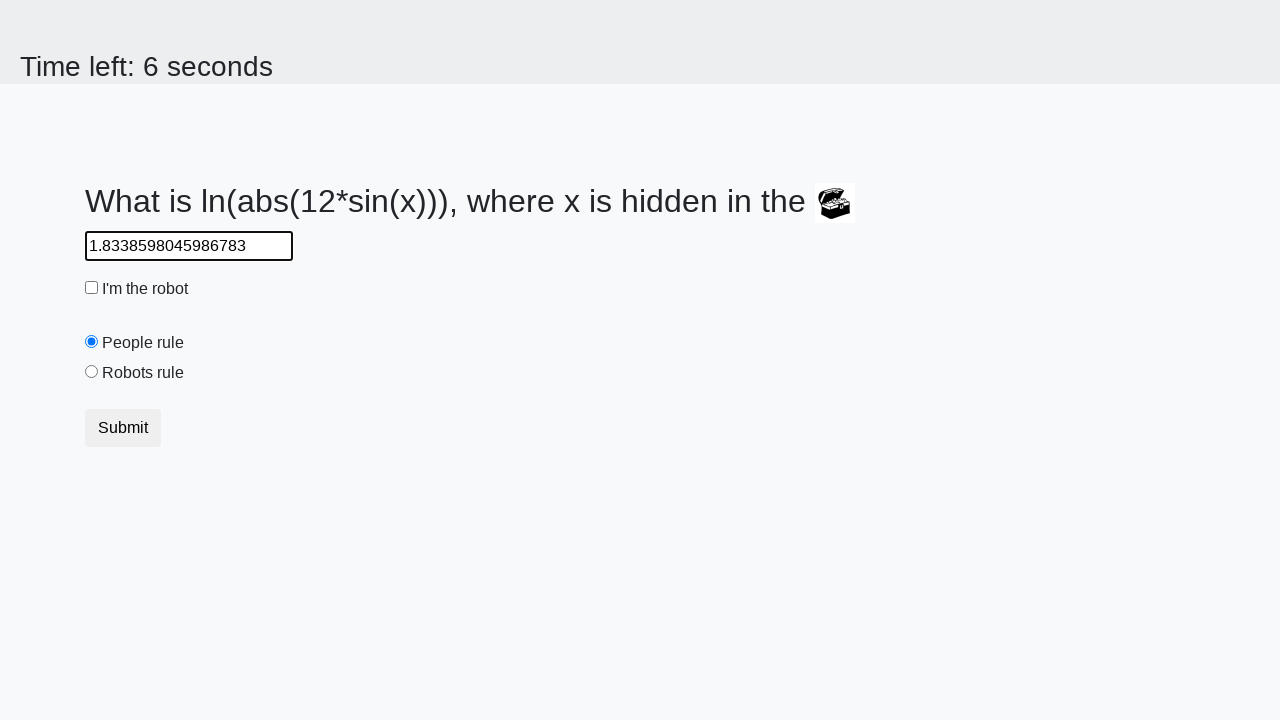

Checked robot checkbox at (92, 288) on #robotCheckbox
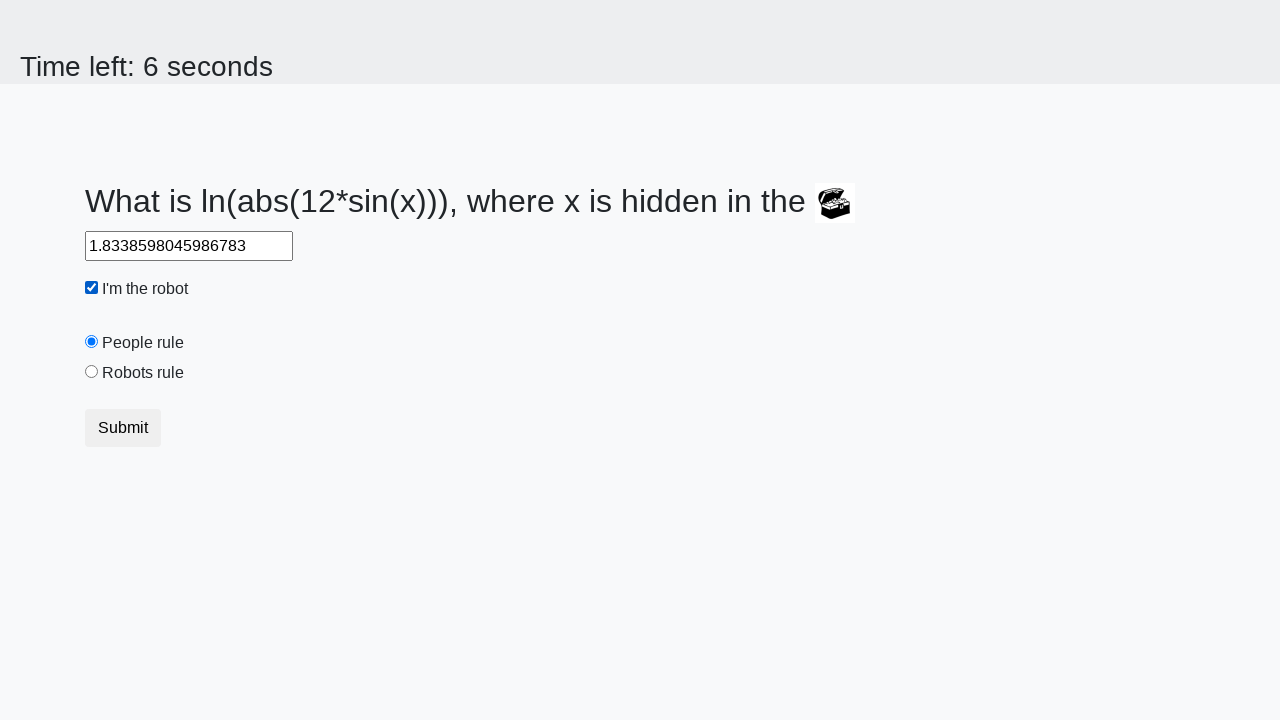

Selected robots rule radio button at (92, 372) on #robotsRule
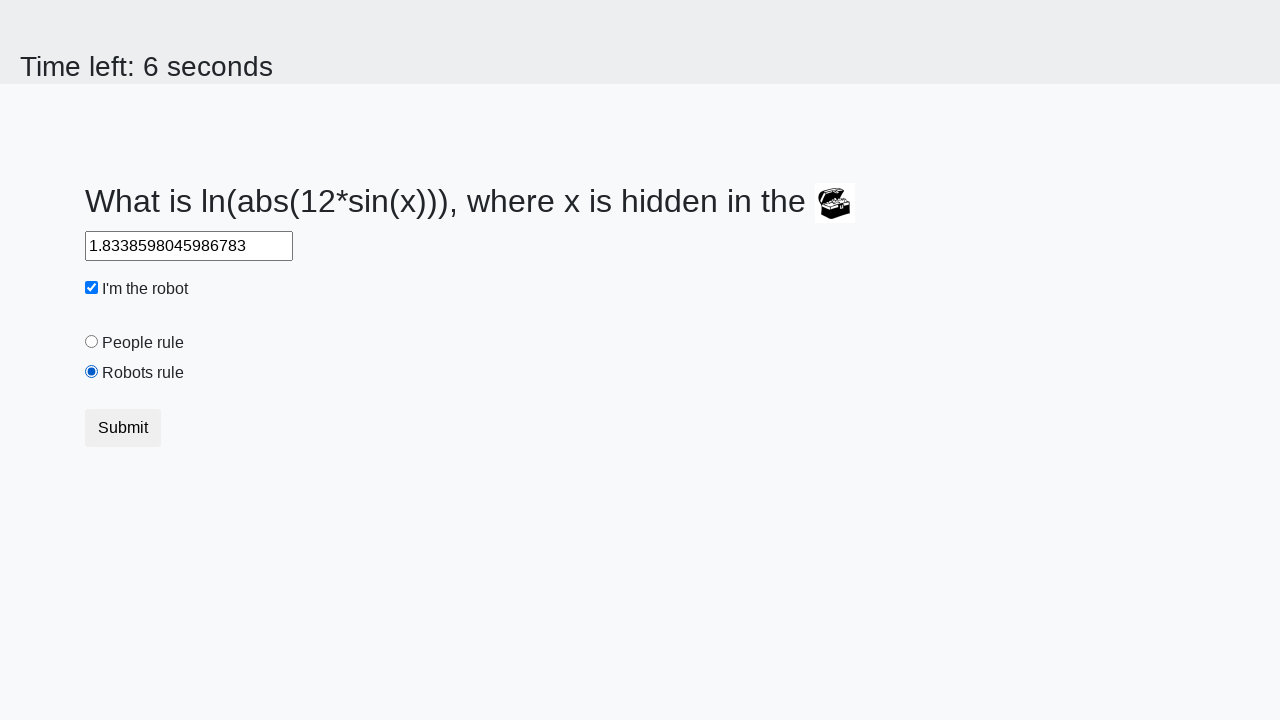

Clicked submit button at (123, 428) on button.btn
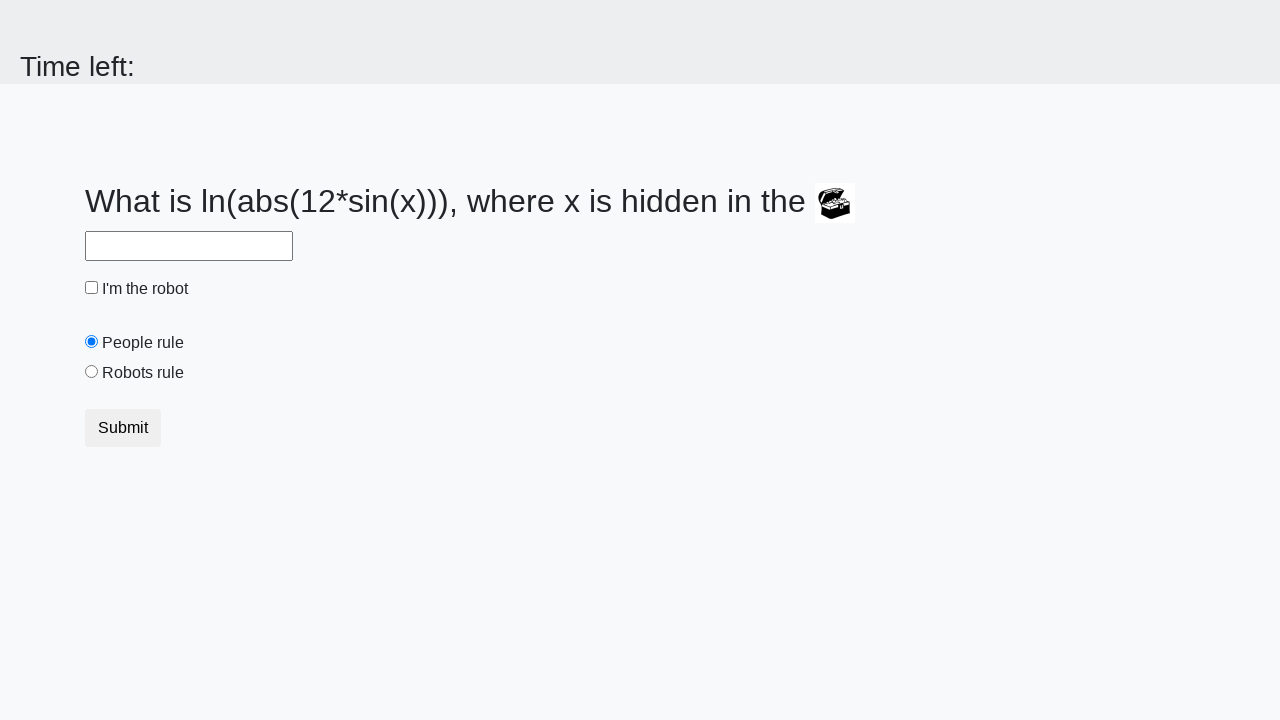

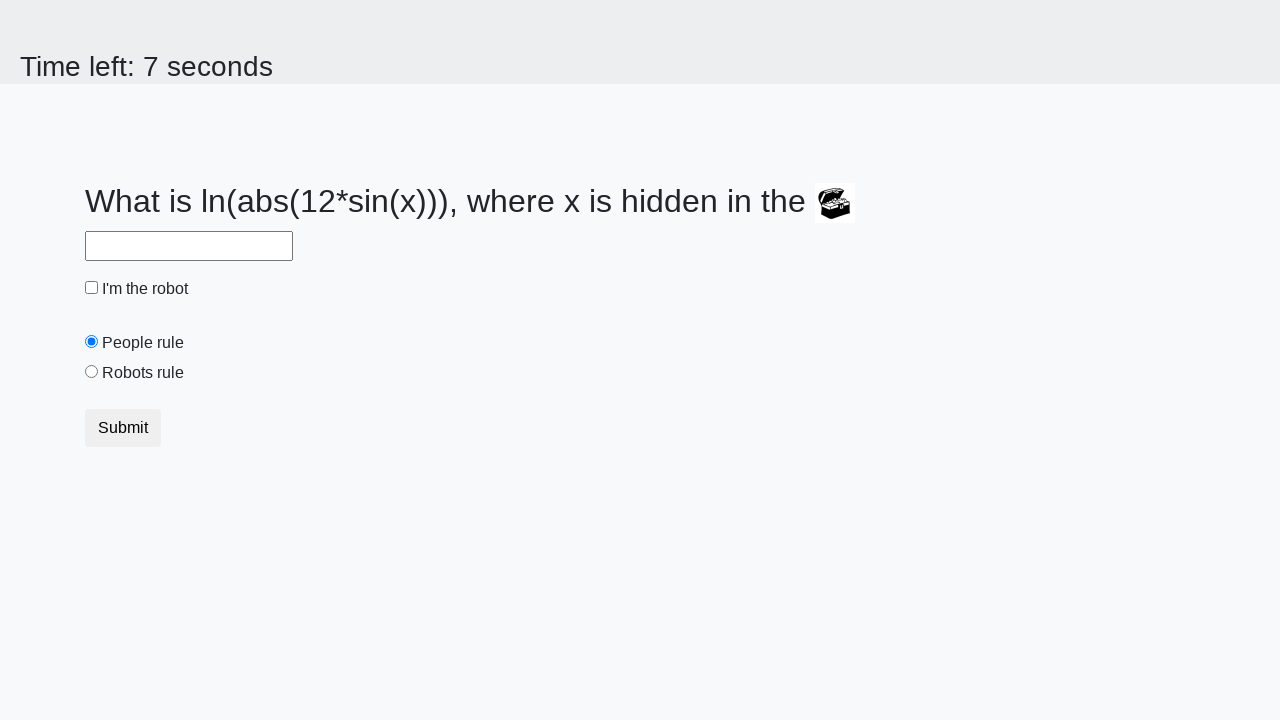